Tests clicking a button that triggers an alert and verifying the alert message

Starting URL: https://kristinek.github.io/site/examples/alerts_popups

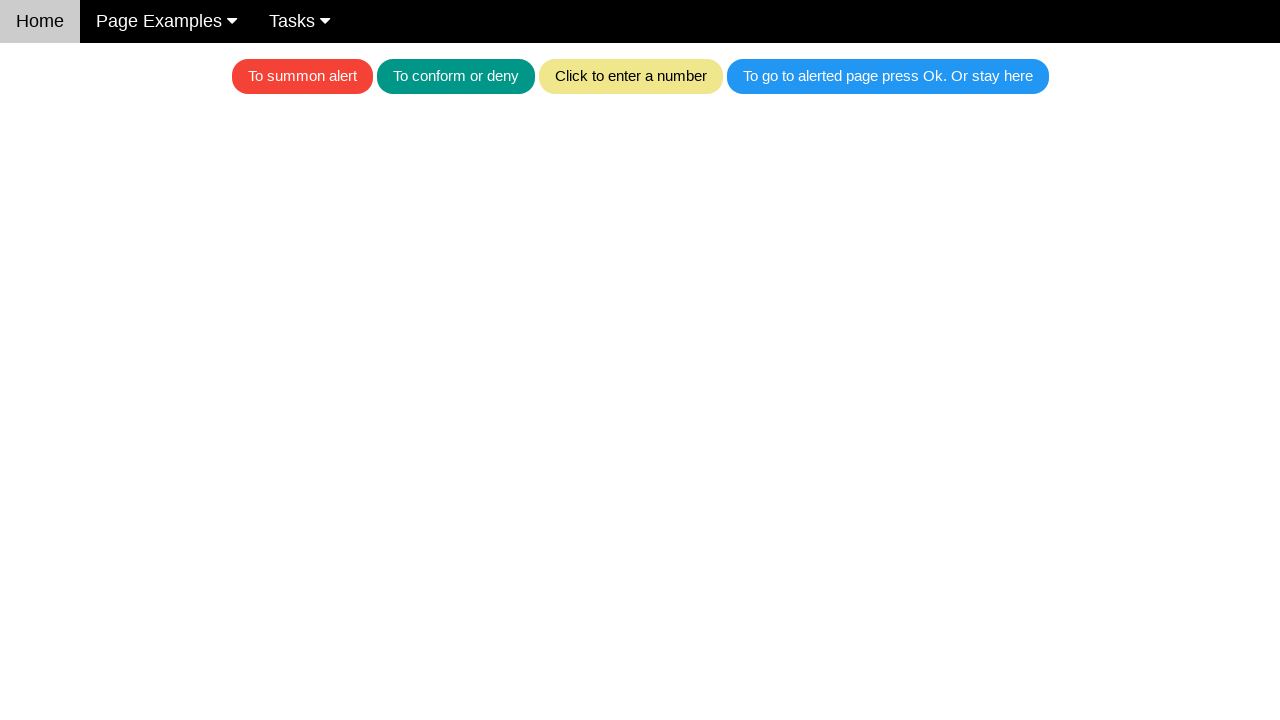

Set up alert handler to listen for dialog events
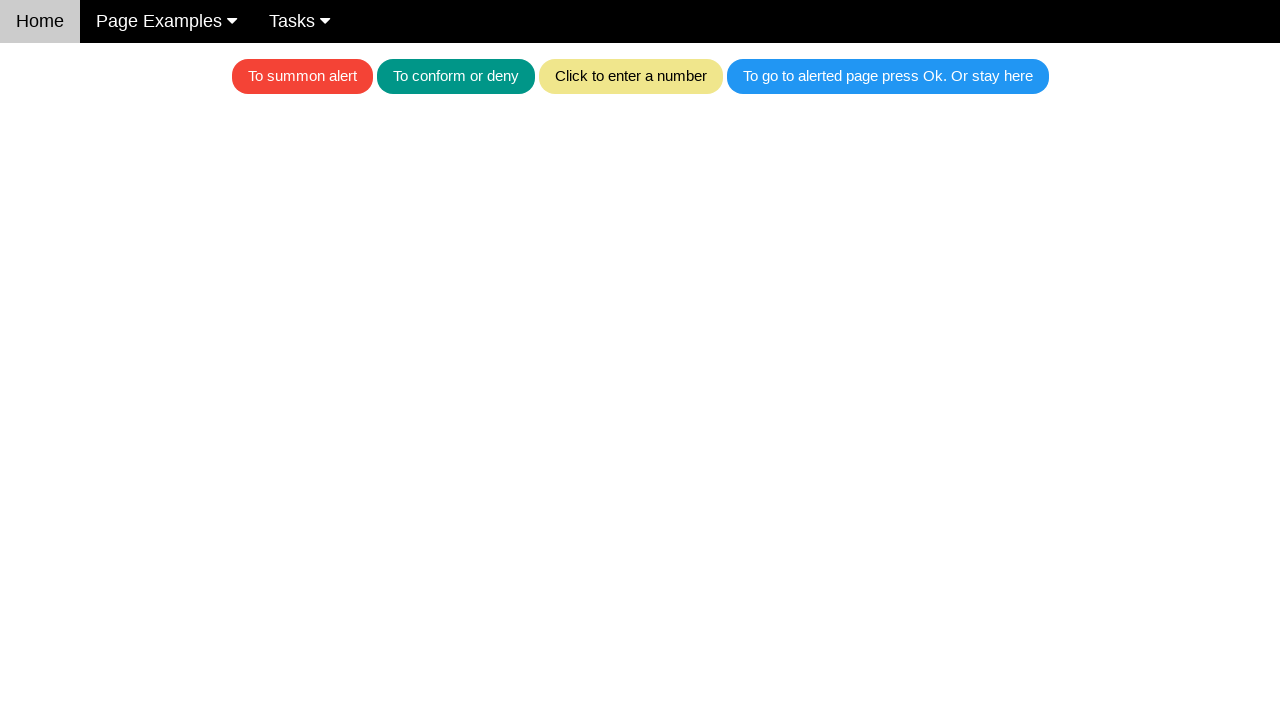

Clicked red button to trigger alert at (302, 76) on .w3-red
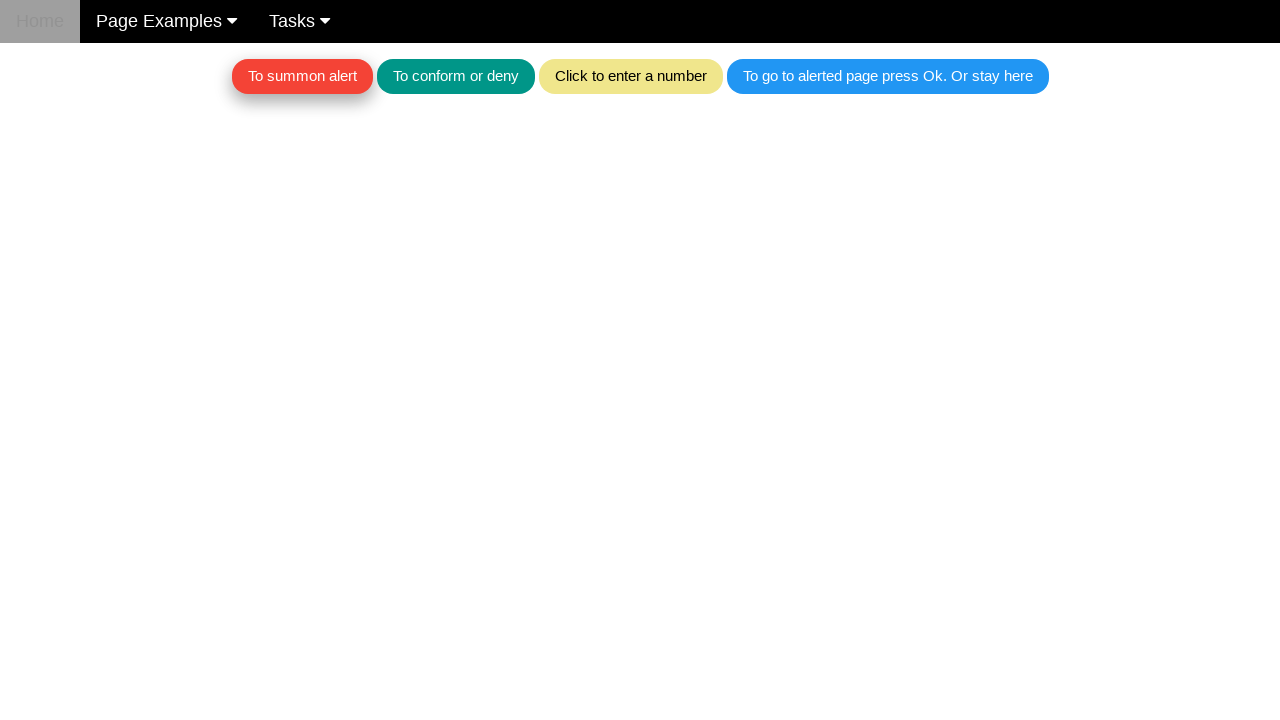

Verified that text field is empty after alert was dismissed
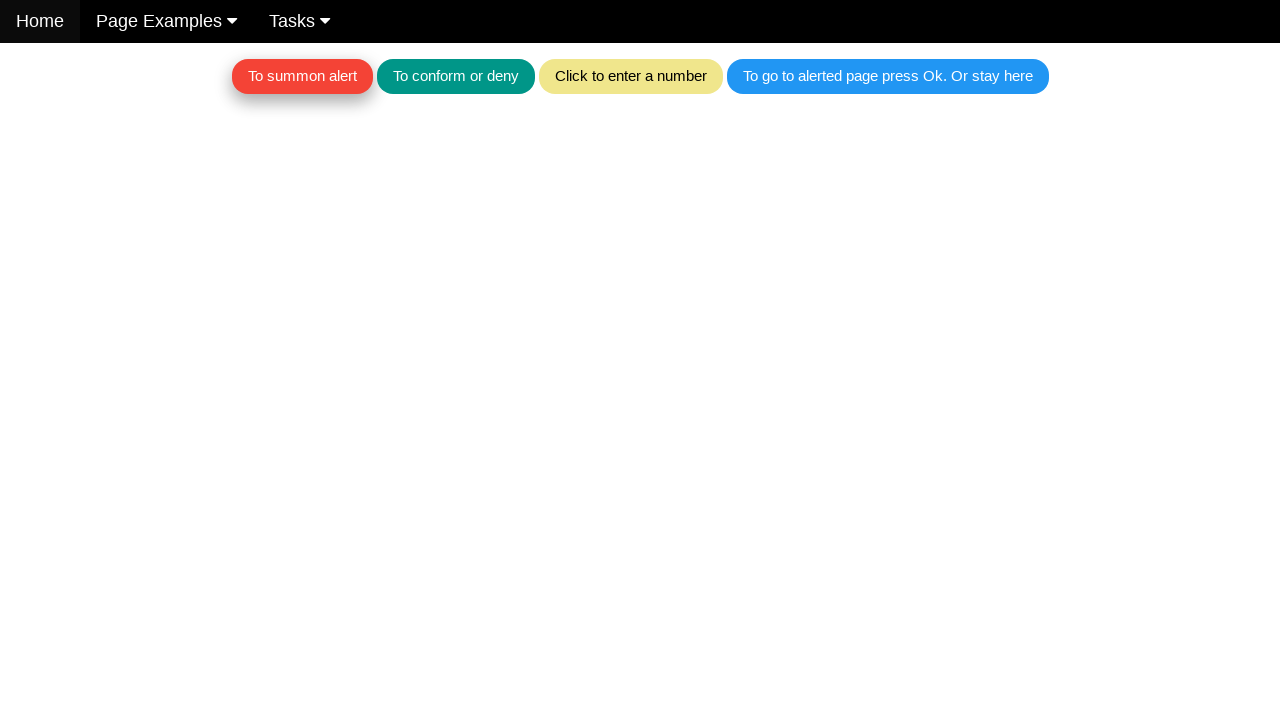

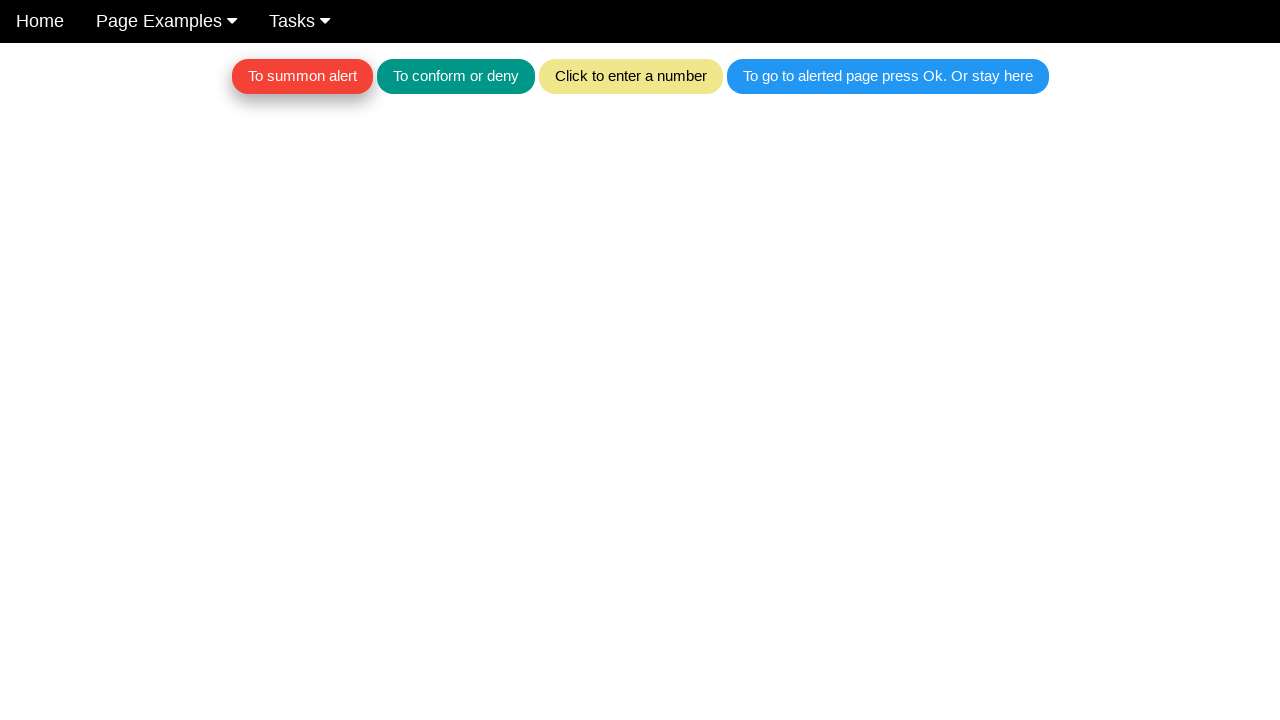